Tests the DemoQA text box form by clicking through to the Elements section, filling in personal information fields (name, email, addresses), and verifying the submitted data is displayed correctly.

Starting URL: https://demoqa.com

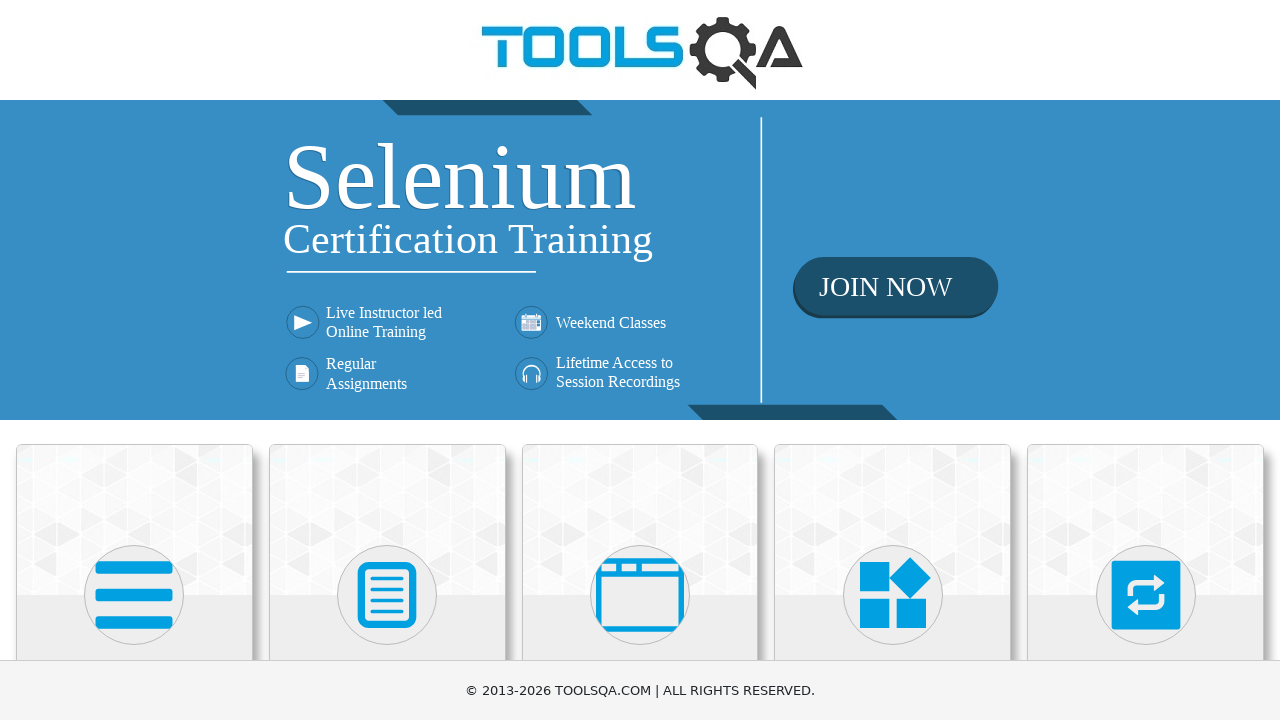

Clicked on the first card to navigate to Elements section at (134, 520) on div.card.mt-4.top-card >> nth=0
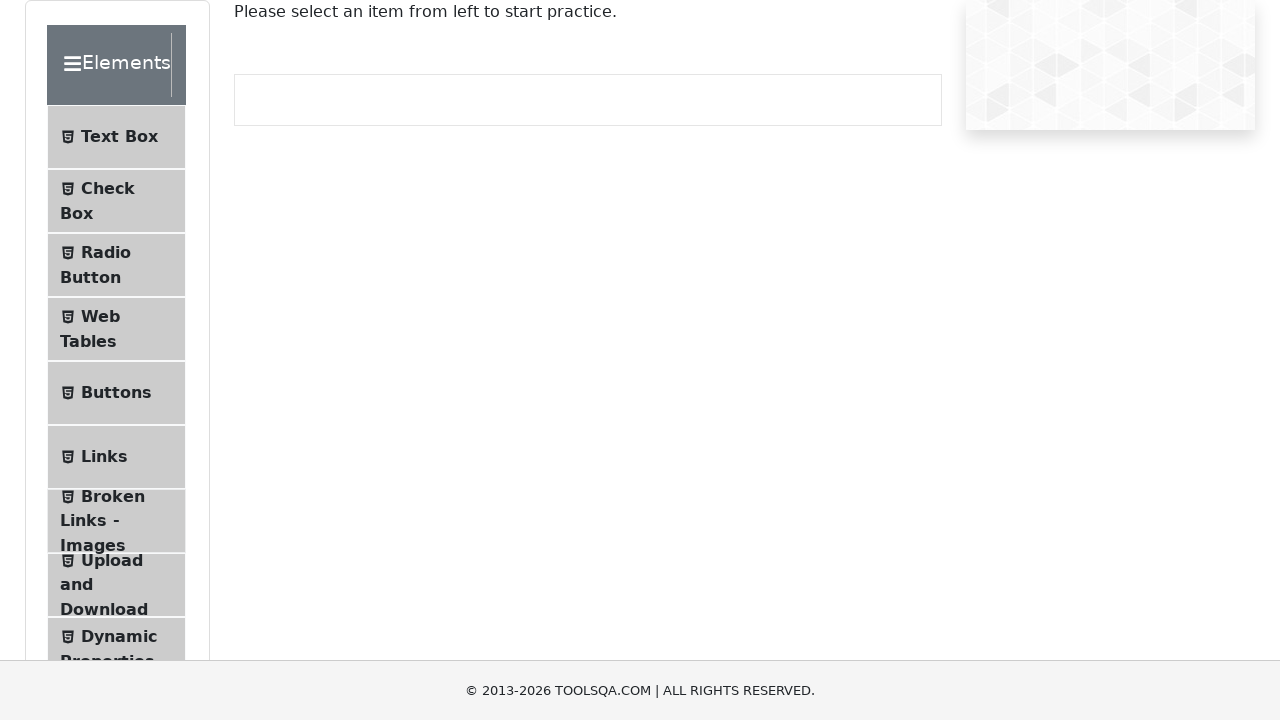

Clicked on Text Box menu item at (119, 137) on li#item-0 span:has-text('Text Box')
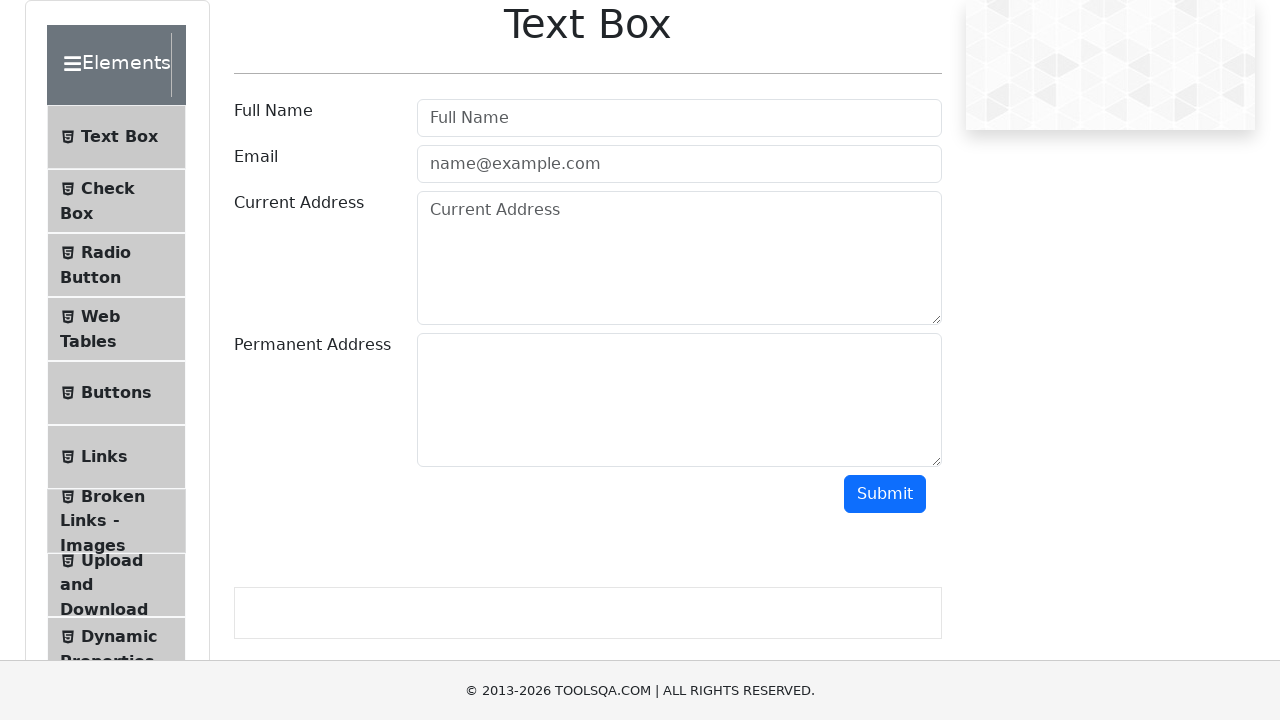

Filled Full Name field with 'Poopa Loopa' on input[placeholder='Full Name']
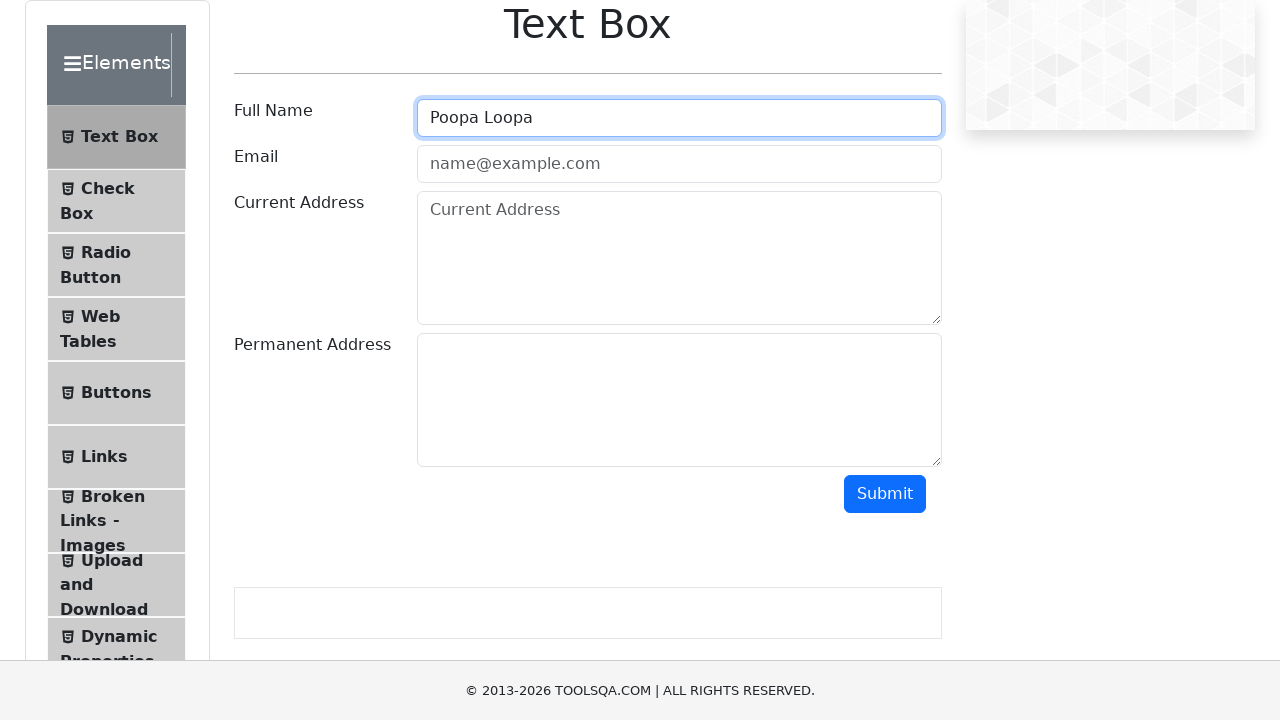

Filled Email field with 'poopa@loopa.com' on input#userEmail
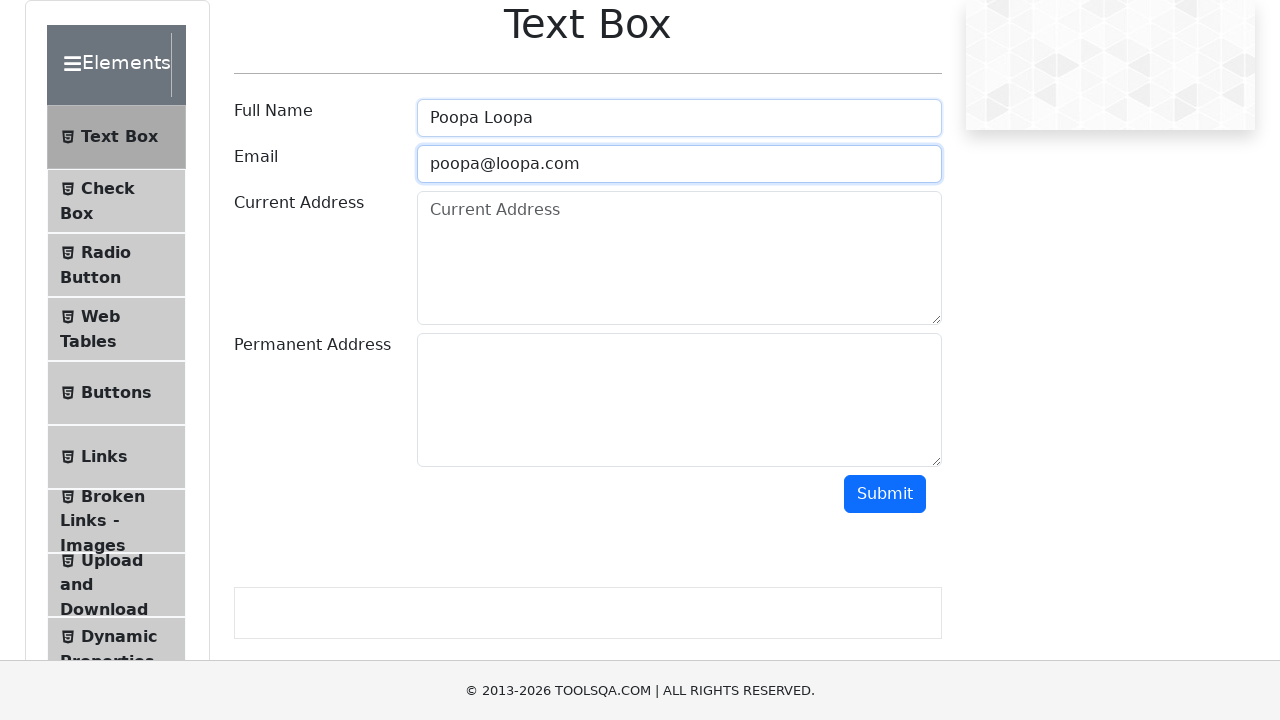

Filled Current Address field with 'Pushkin's street, Kolotushkin's house' on textarea#currentAddress
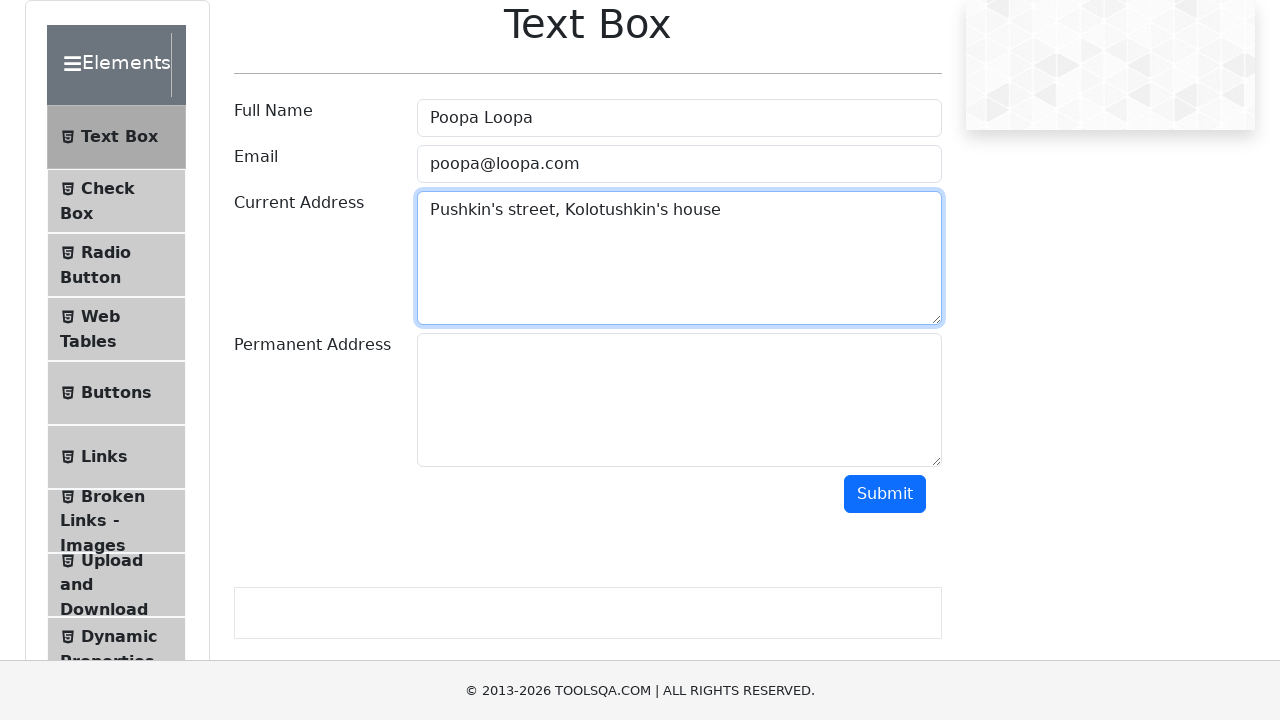

Filled Permanent Address field with 'Same as current' on textarea#permanentAddress
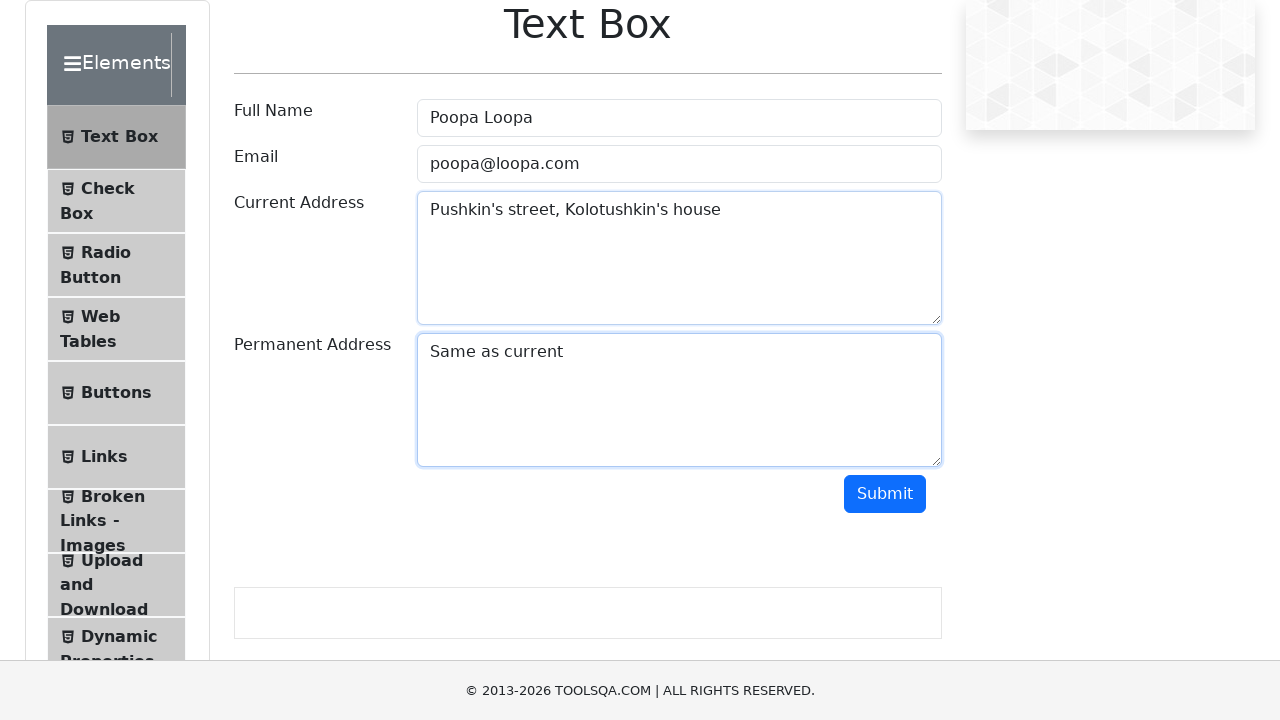

Scrolled submit button into view
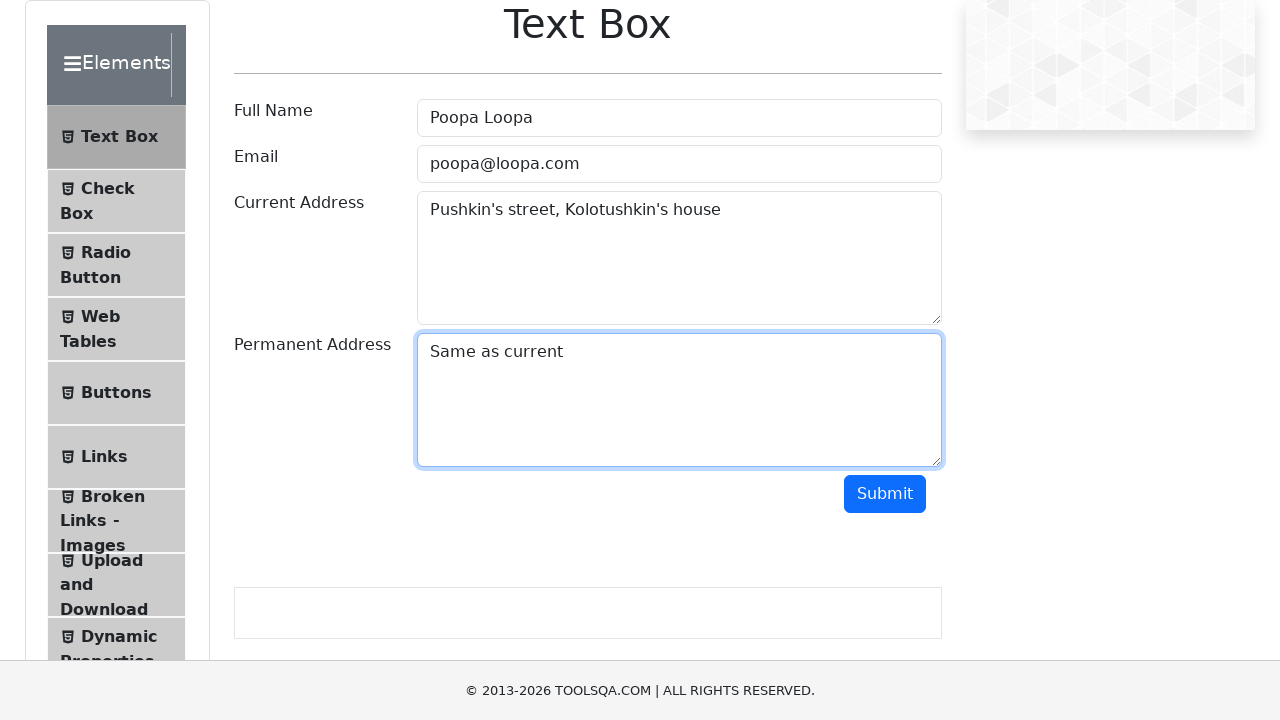

Clicked submit button to submit the form at (885, 494) on button#submit
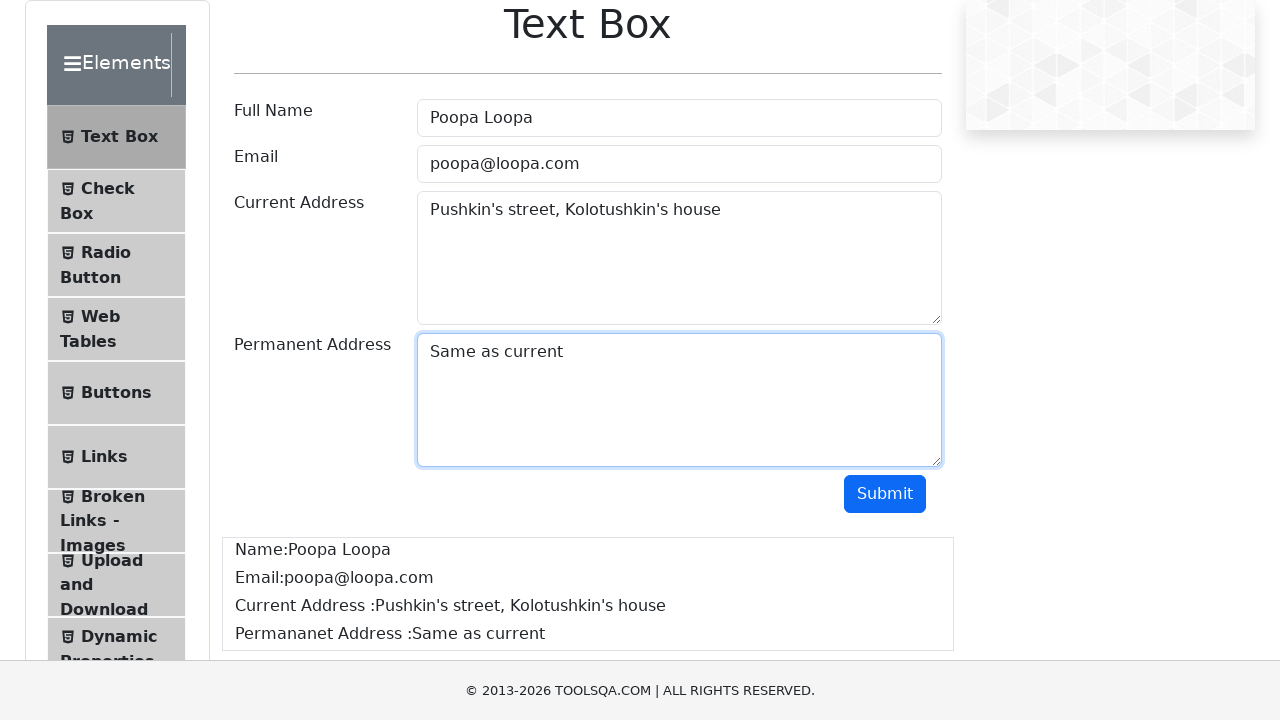

Name output field loaded
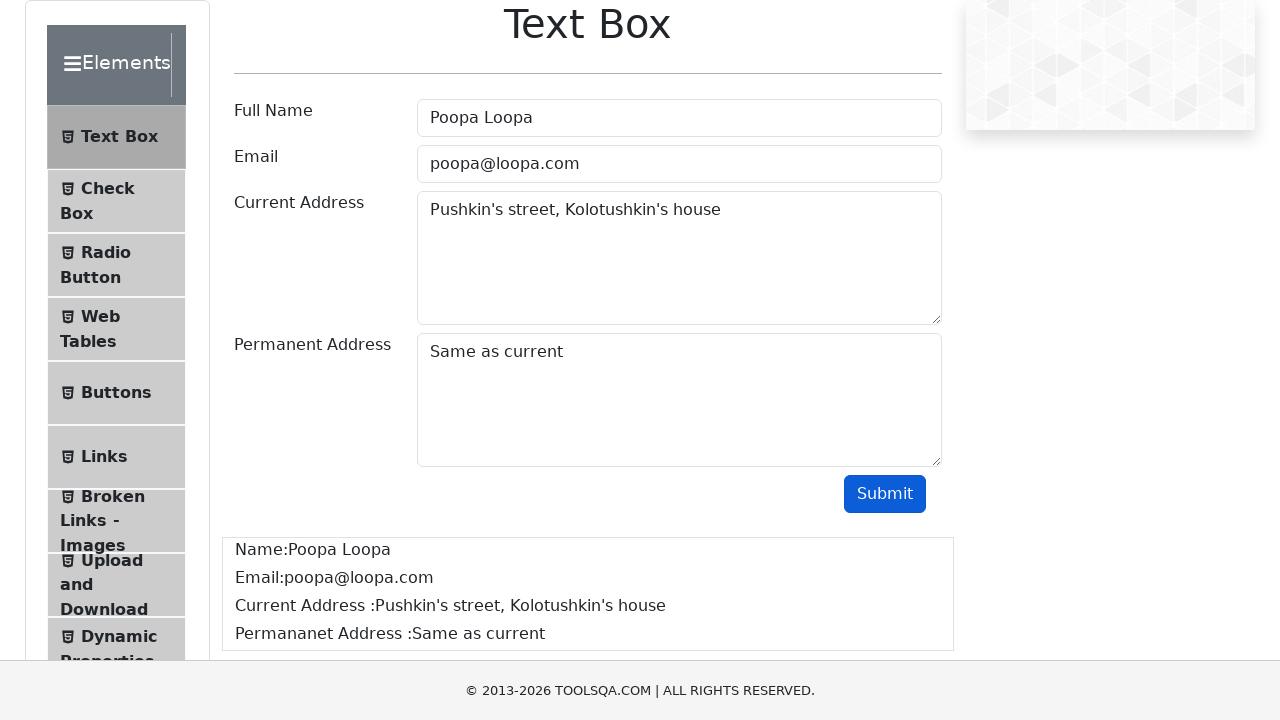

Email output field loaded
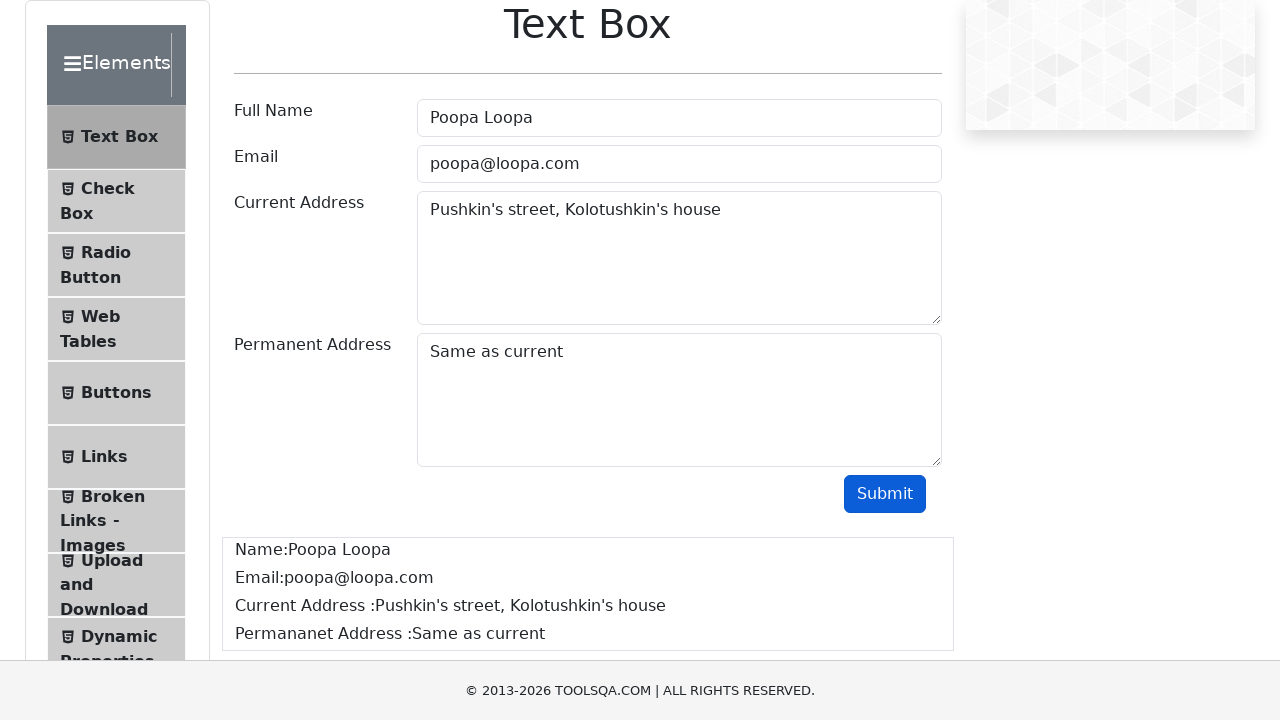

Current Address output field loaded
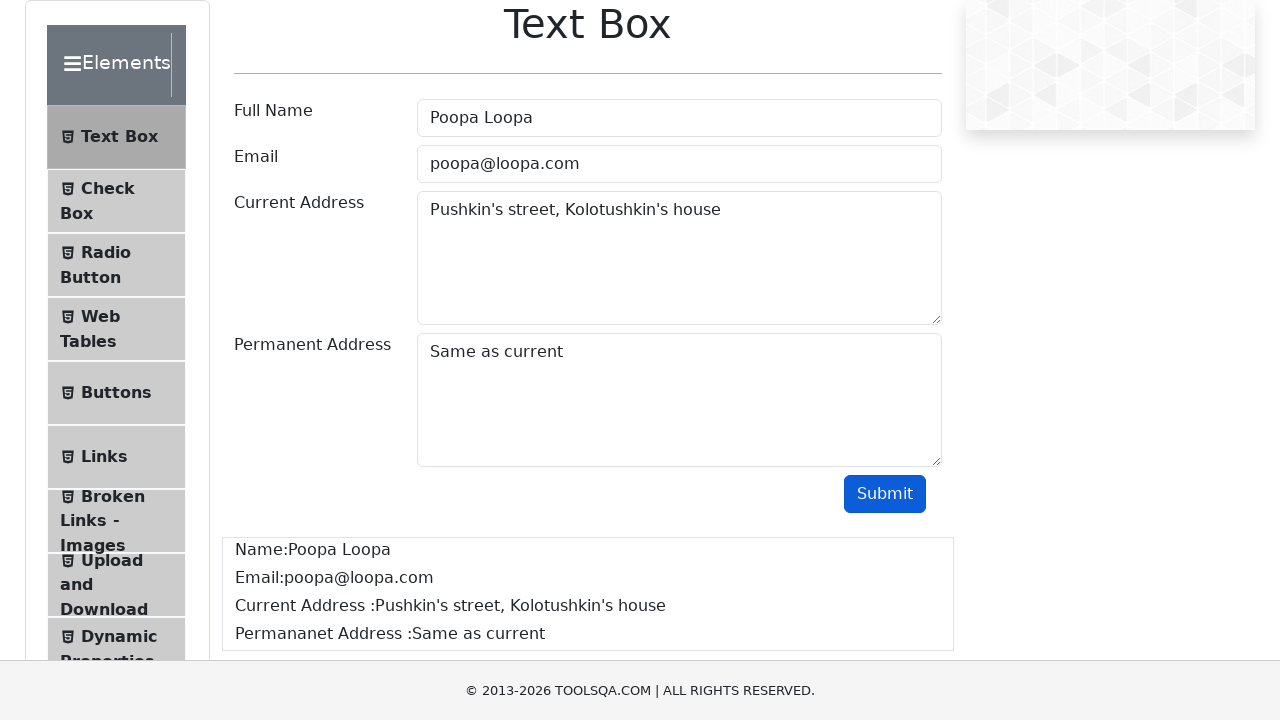

Permanent Address output field loaded
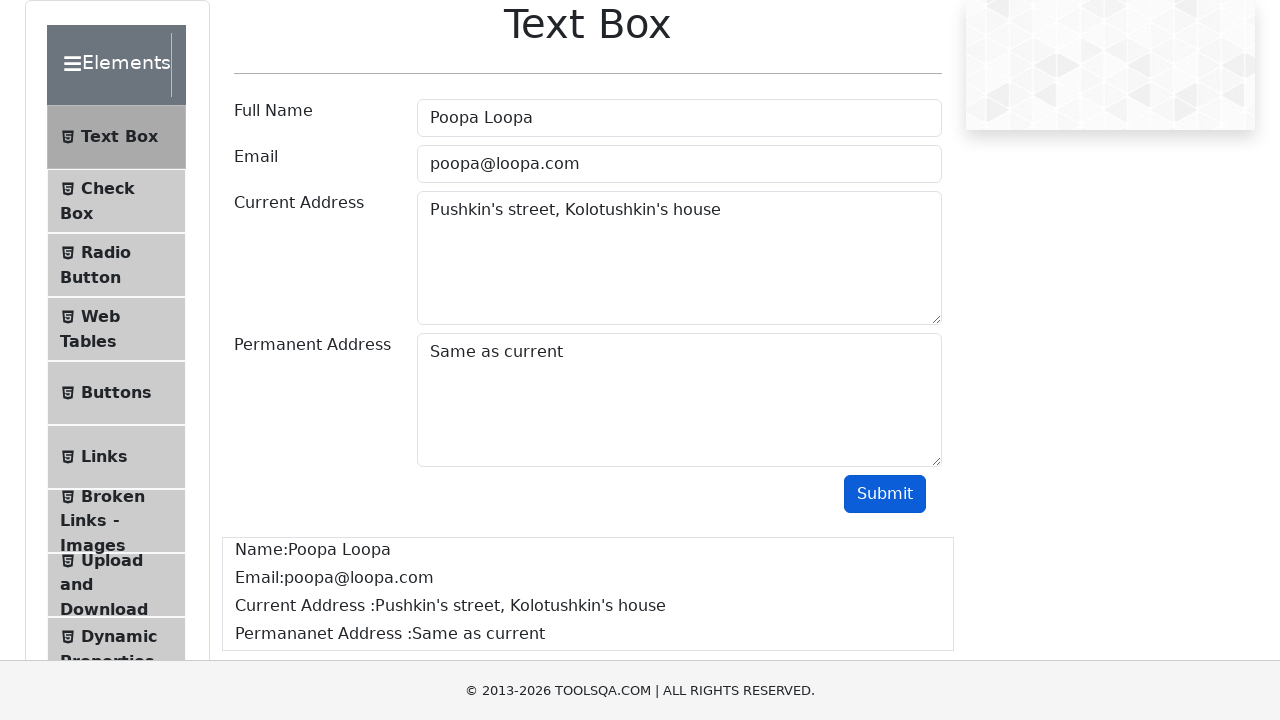

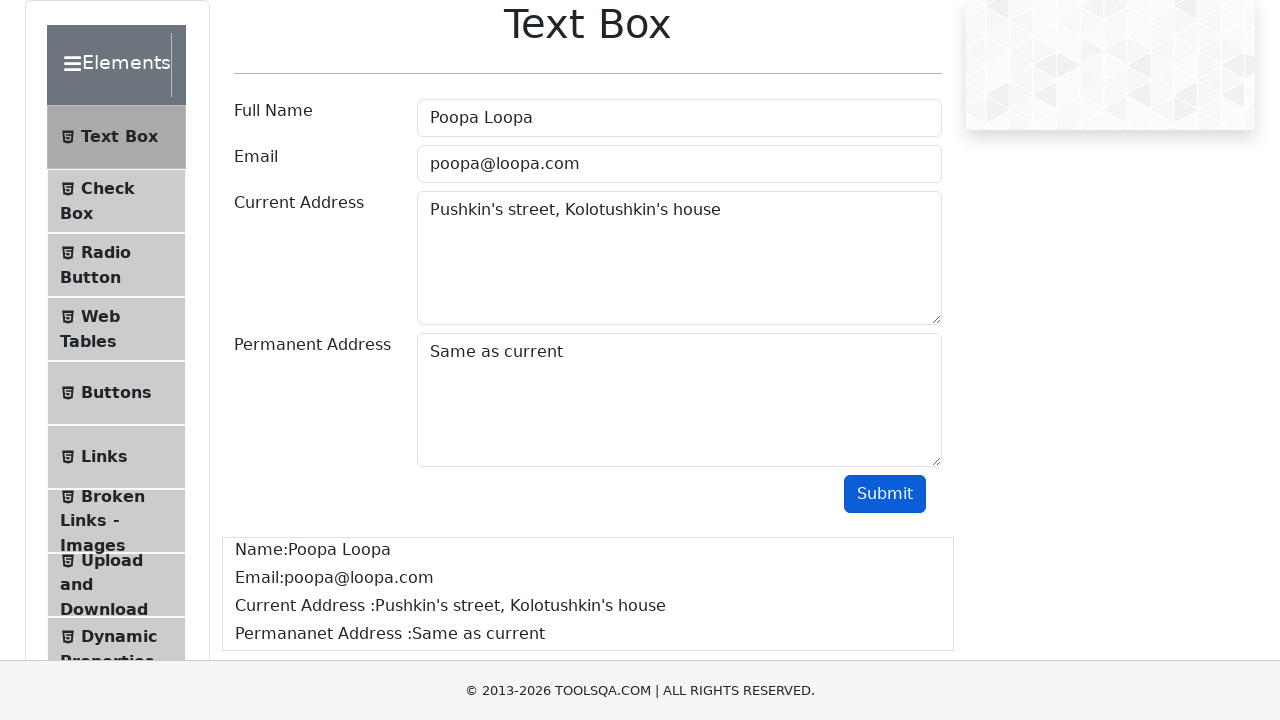